Tests that the Insider homepage loads successfully and verifies the page title contains "Insider"

Starting URL: https://useinsider.com/

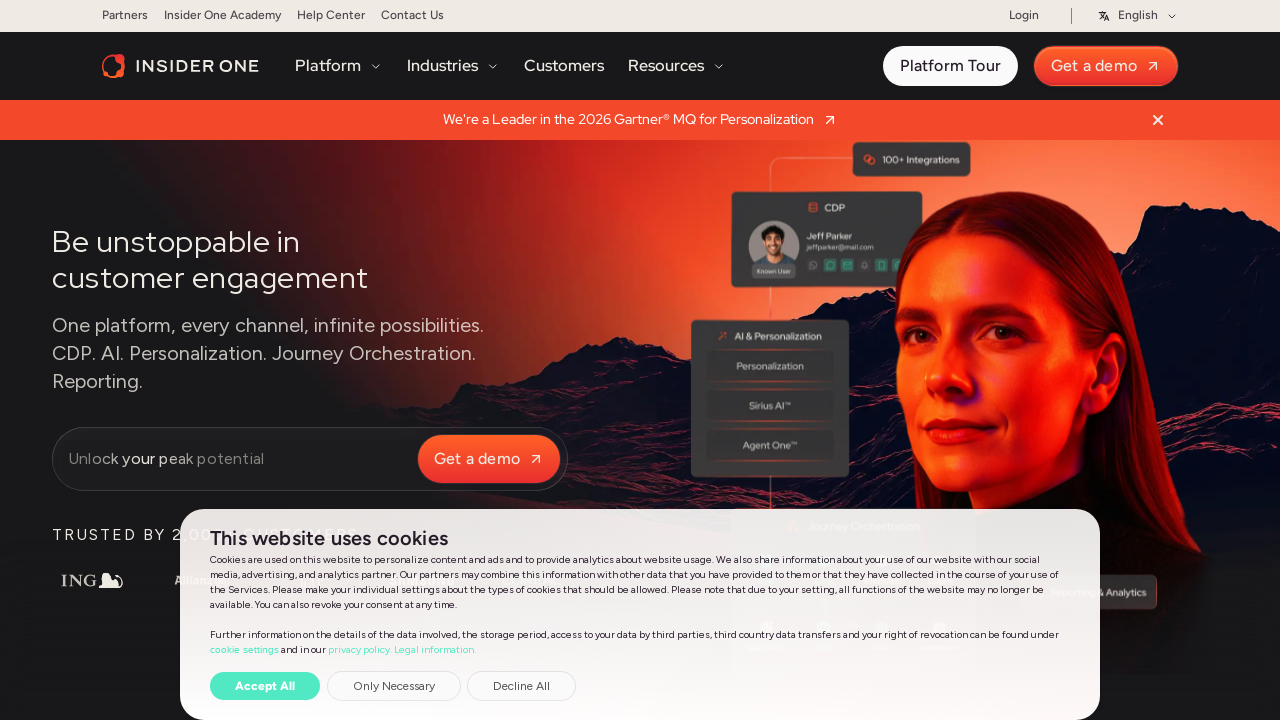

Navigated to Insider homepage
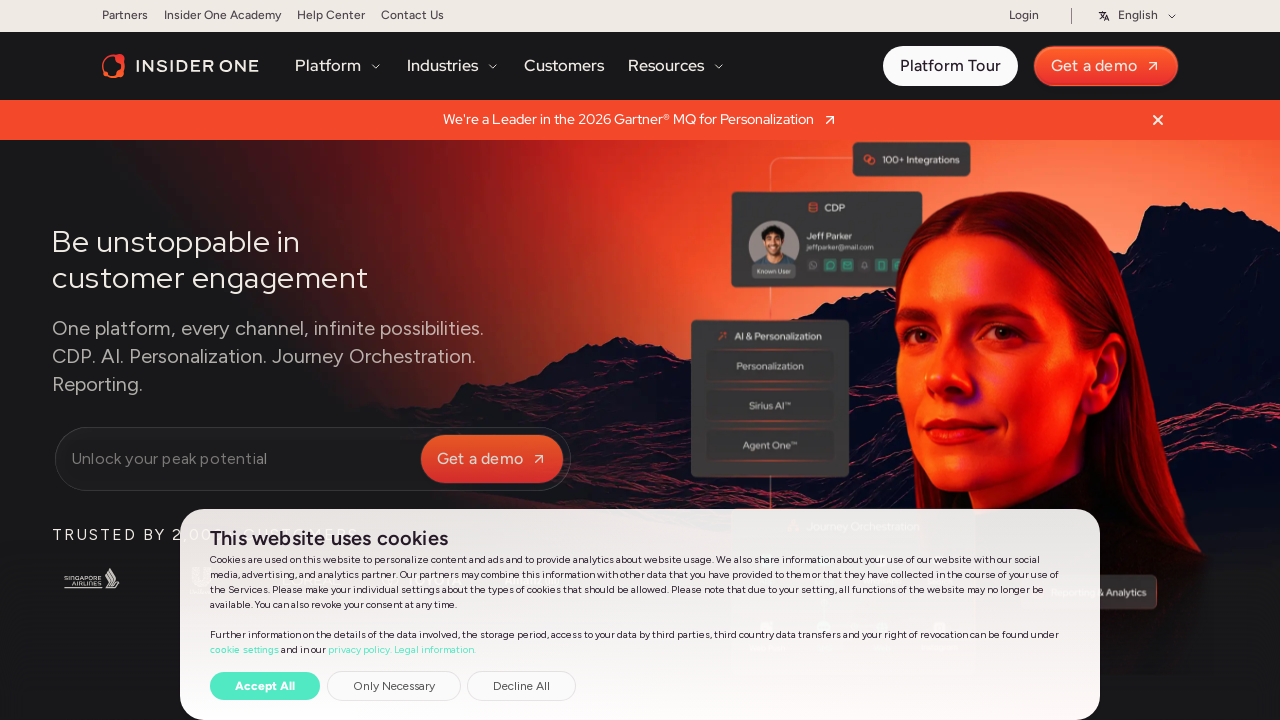

Verified page title contains 'Insider'
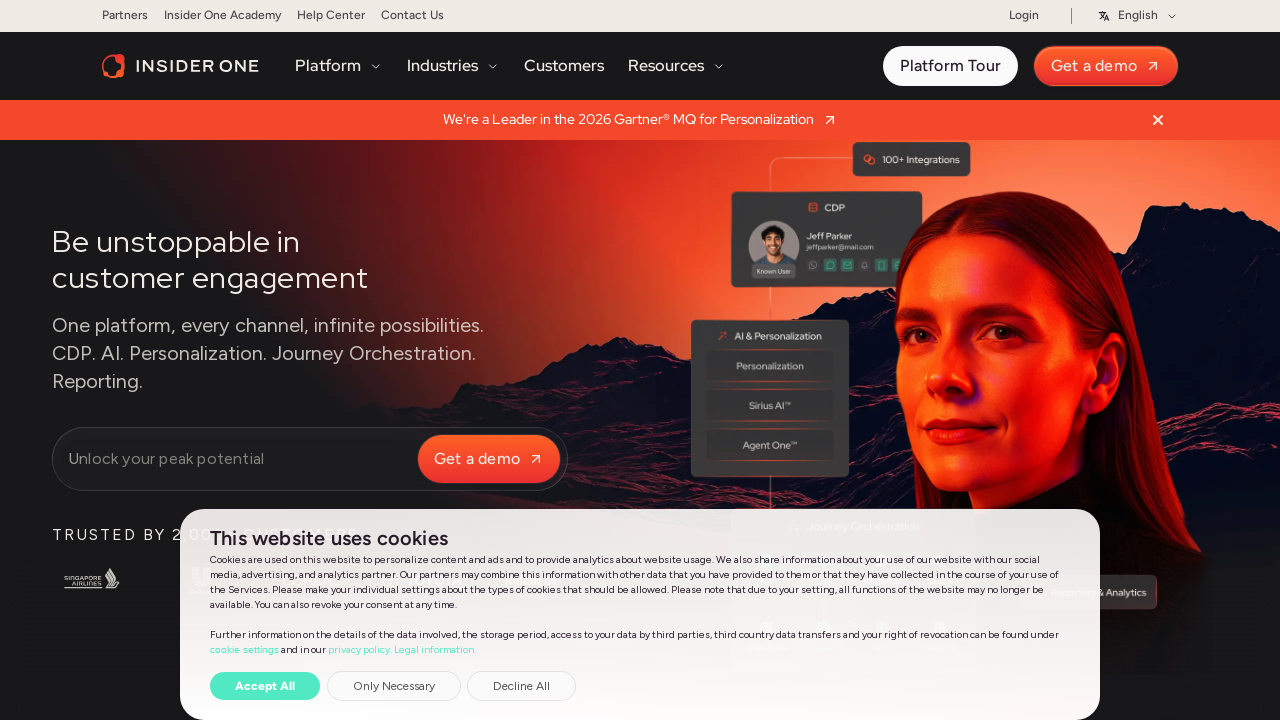

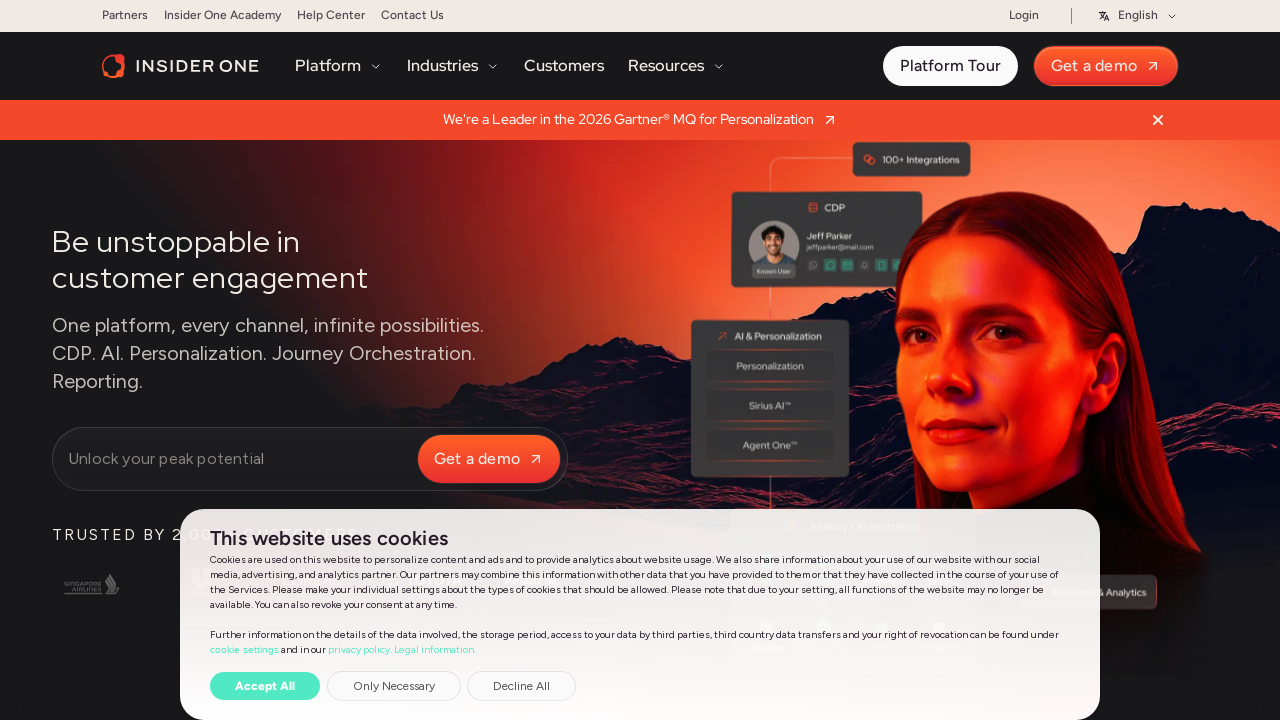